Tests handling of a JavaScript prompt dialog by clicking the JS Prompt button, entering text into the prompt, and accepting it.

Starting URL: https://the-internet.herokuapp.com/javascript_alerts

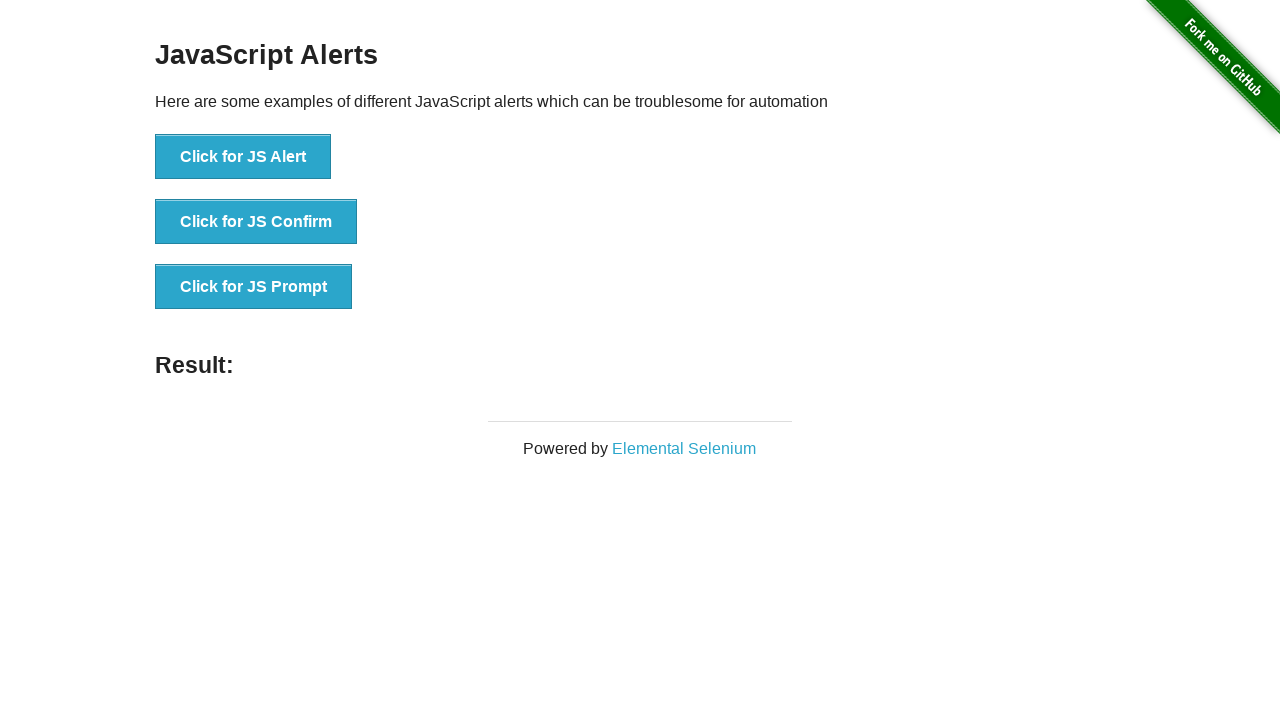

Set up dialog handler to accept prompt with text 'TestUser2024'
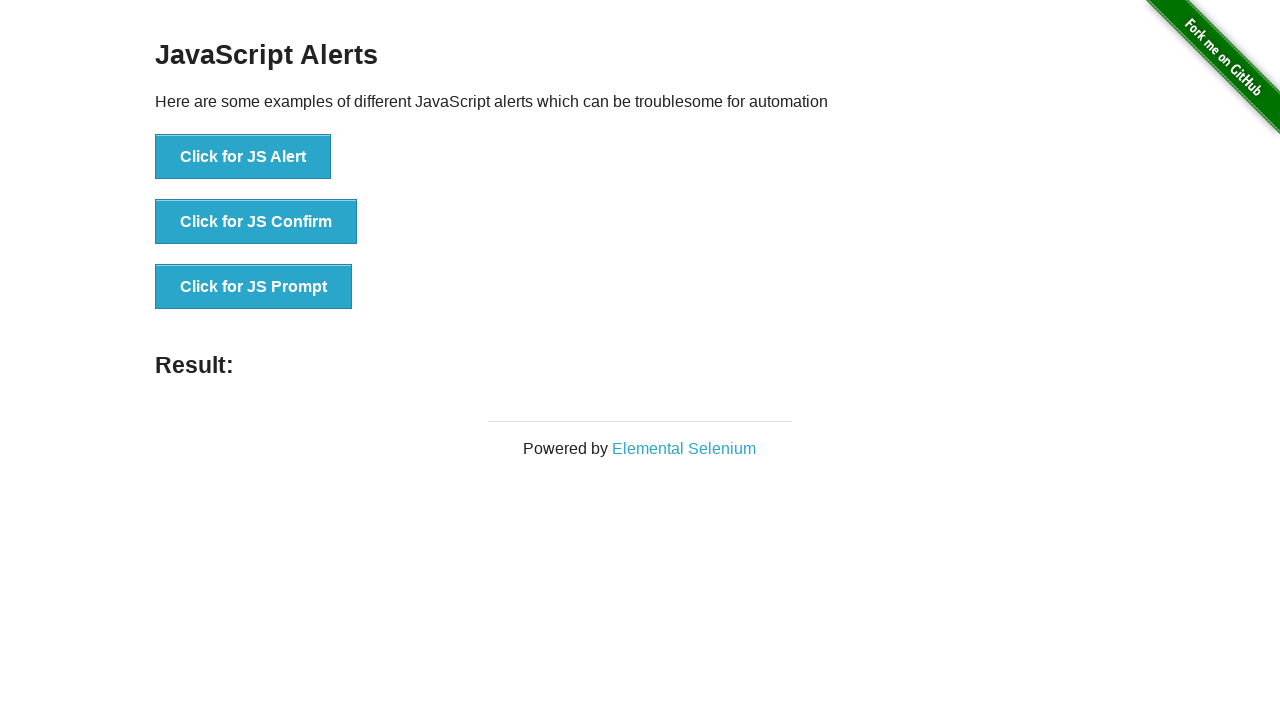

Clicked JS Prompt button at (254, 287) on xpath=//*[@id='content']/div/ul/li[3]/button
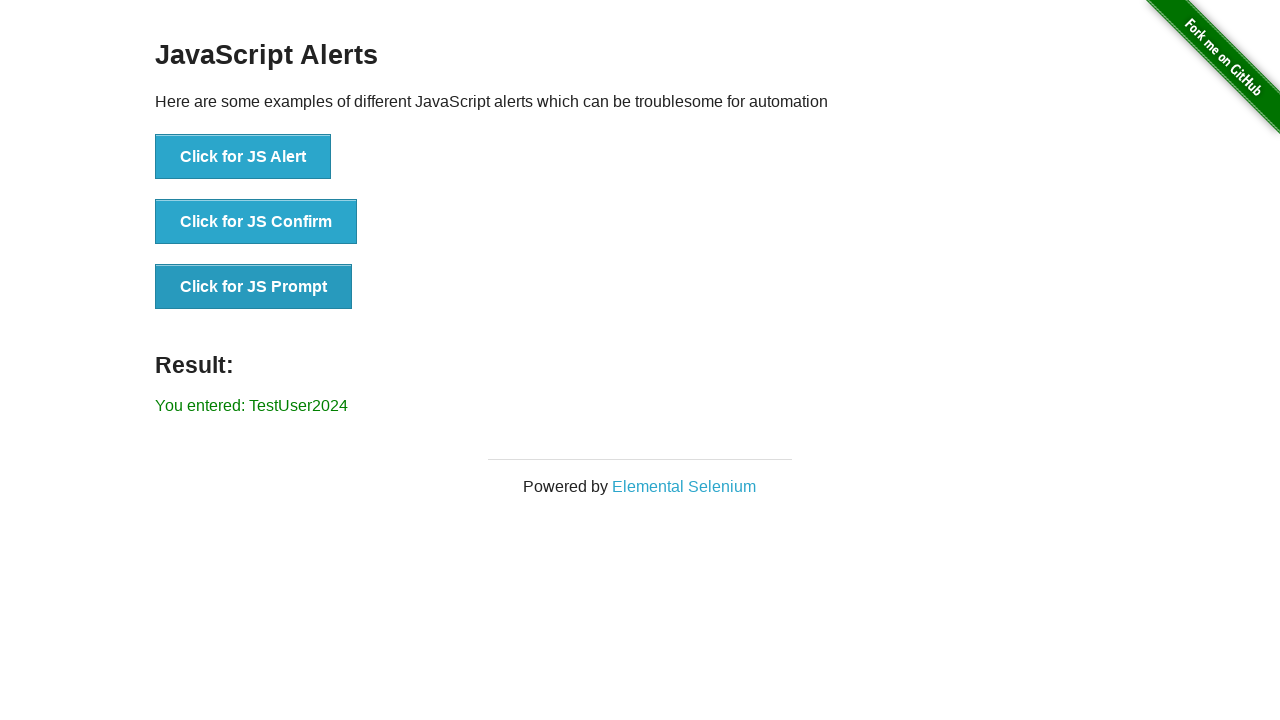

Prompt was accepted and result element appeared
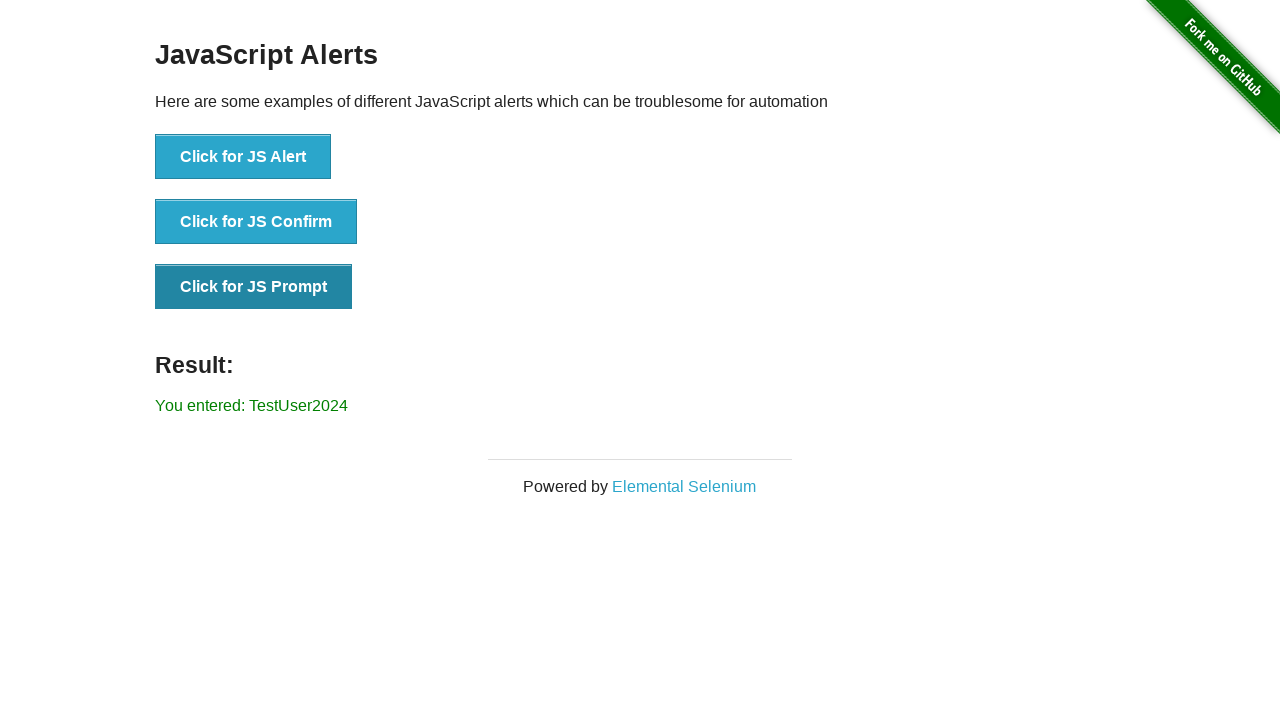

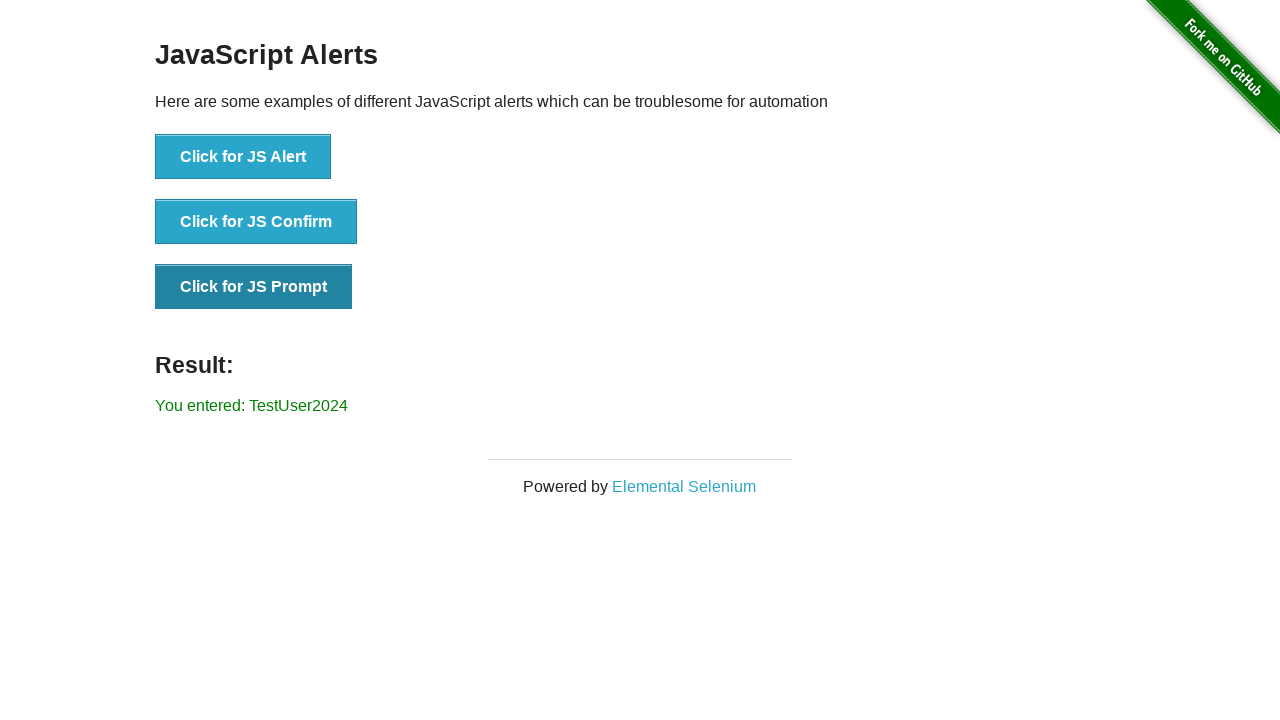